Tests iframe handling functionality by switching between single and nested iframes, filling text inputs in each iframe context

Starting URL: https://demo.automationtesting.in/Frames.html

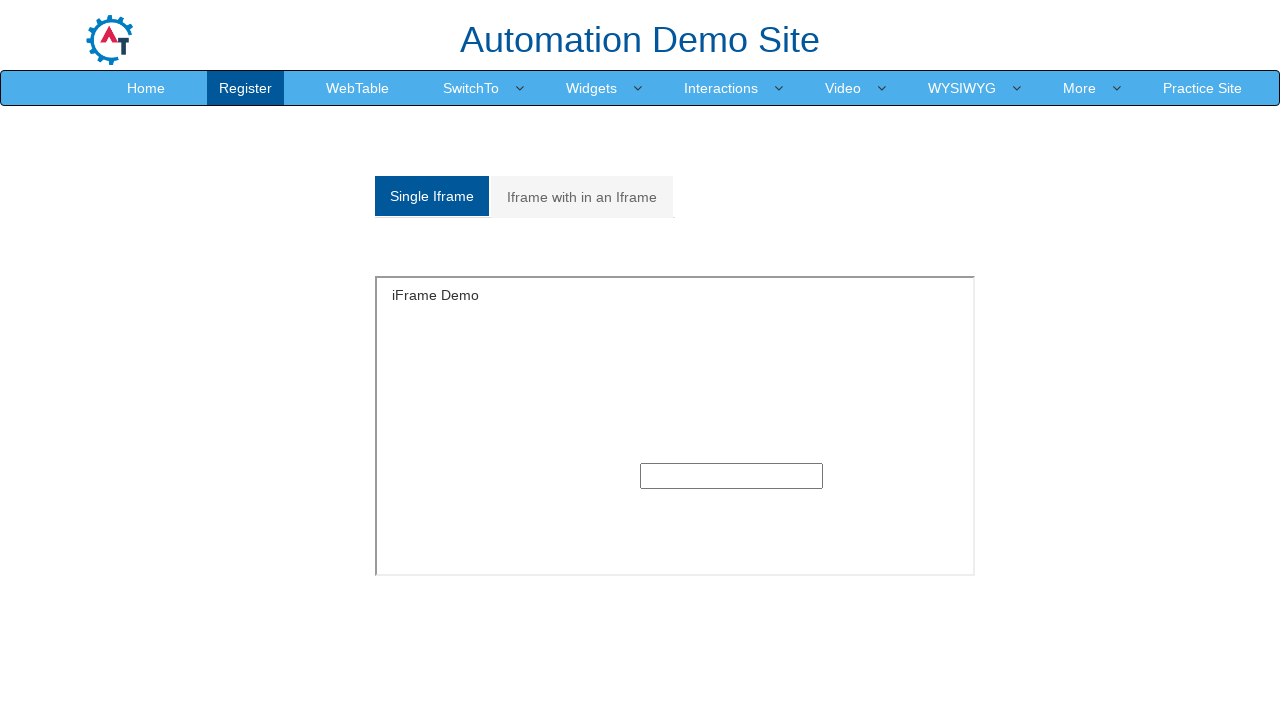

Located single iframe with id 'singleframe'
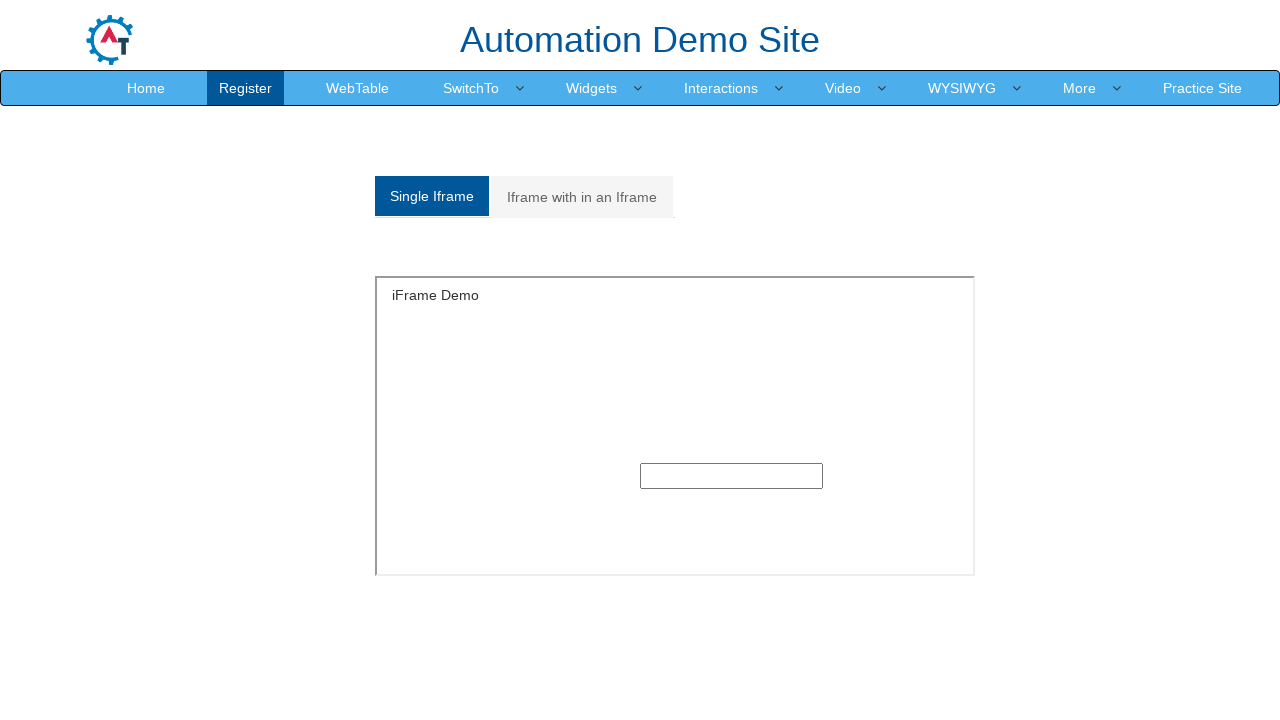

Filled text input in single iframe with 'Abinesh' on xpath=//iframe[@id='singleframe'] >> internal:control=enter-frame >> xpath=//inp
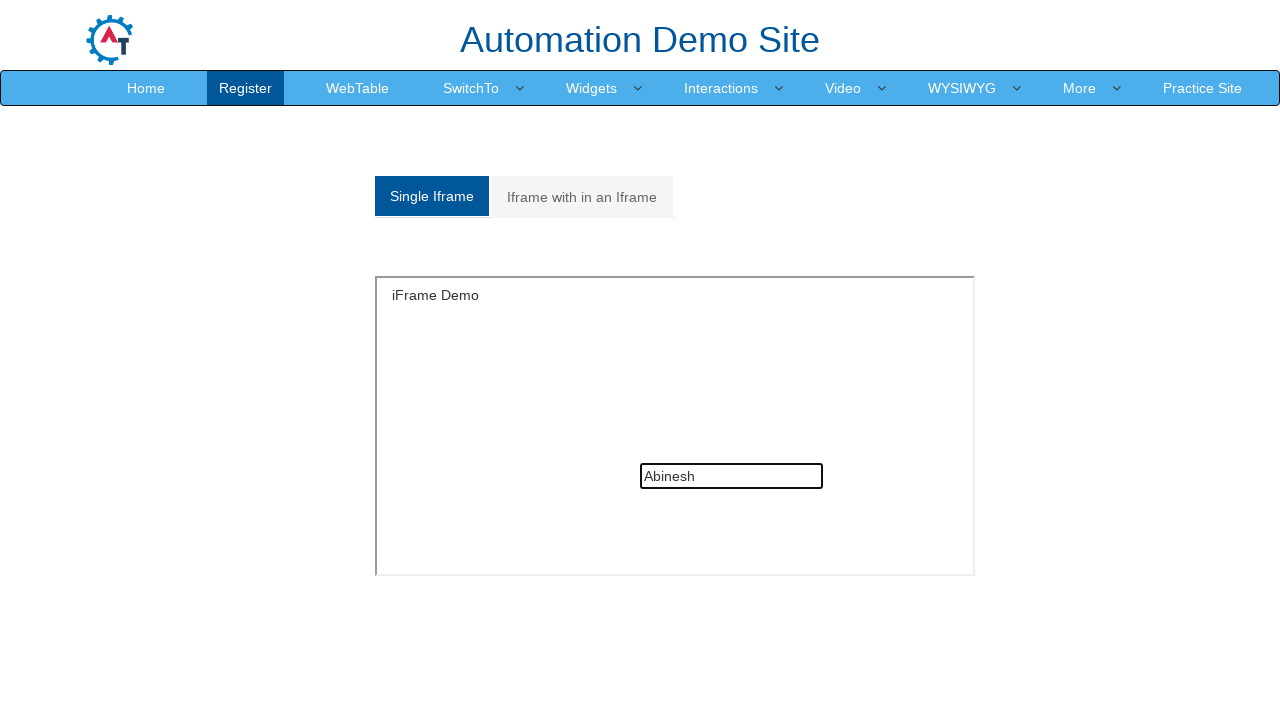

Clicked on nested frame tab at (582, 197) on (//a[@class='analystic'])[2]
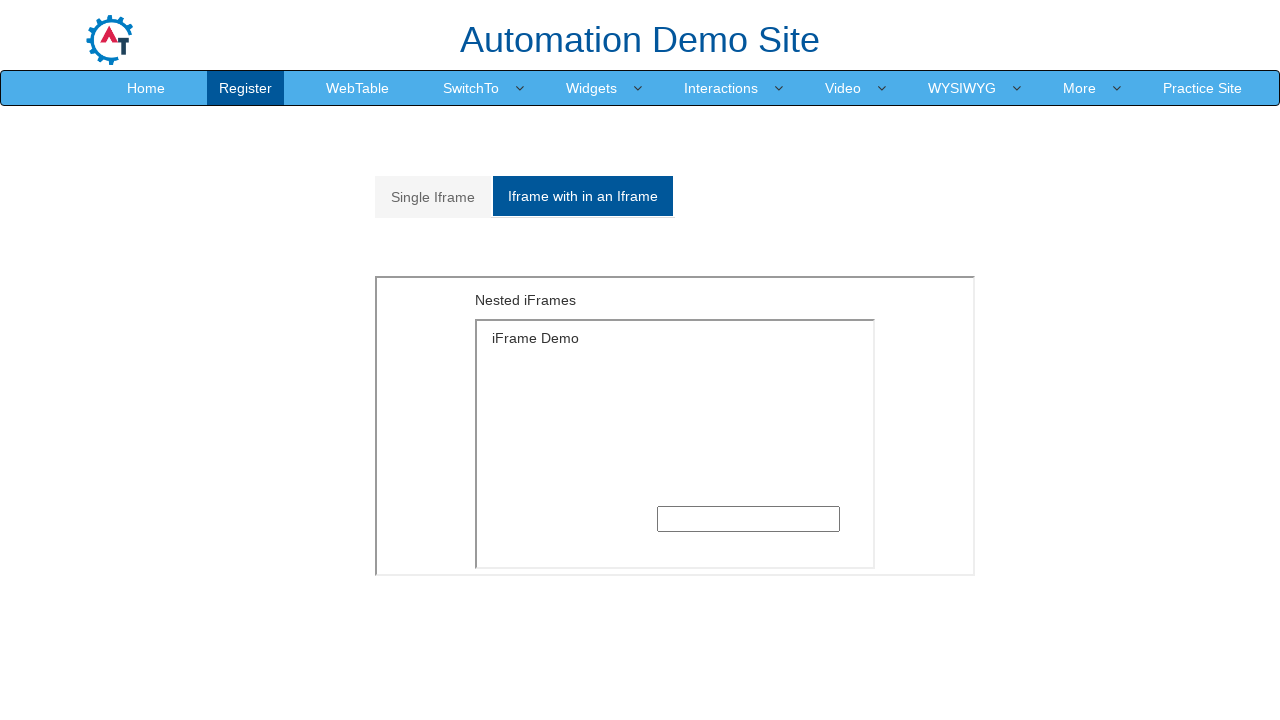

Located outer iframe with src 'MultipleFrames.html'
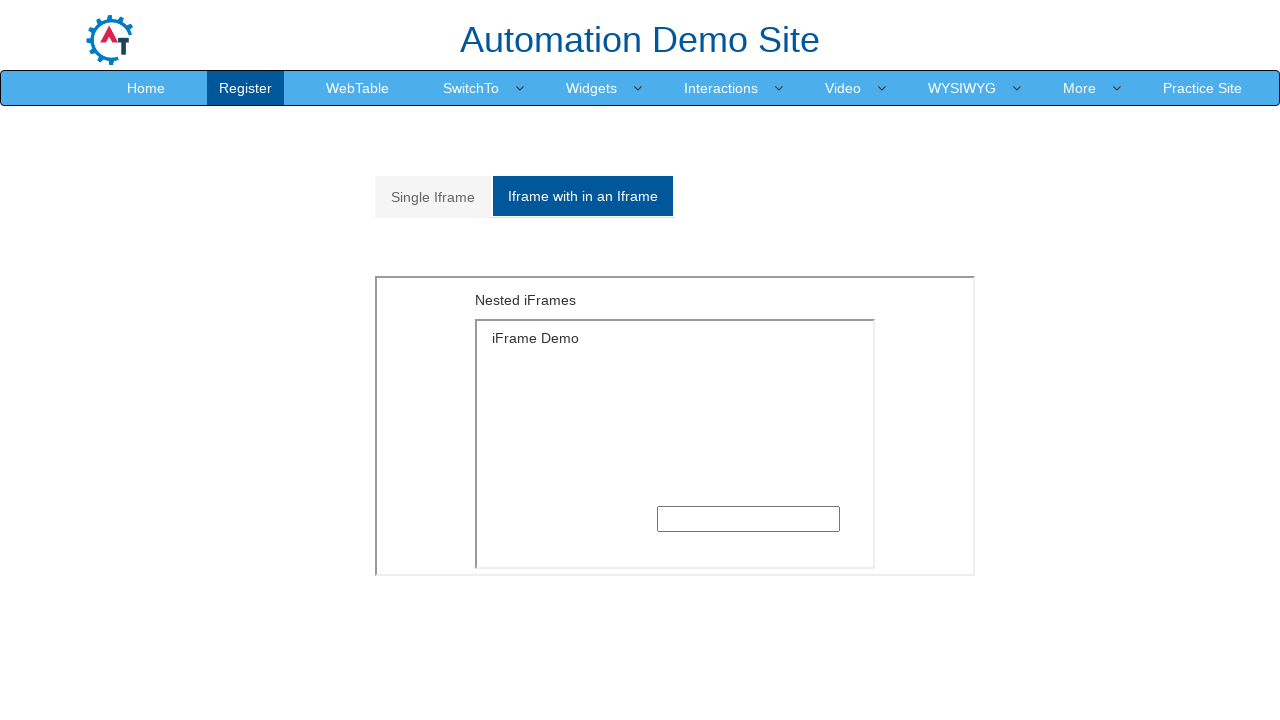

Located inner iframe with src 'SingleFrame.html' within outer frame
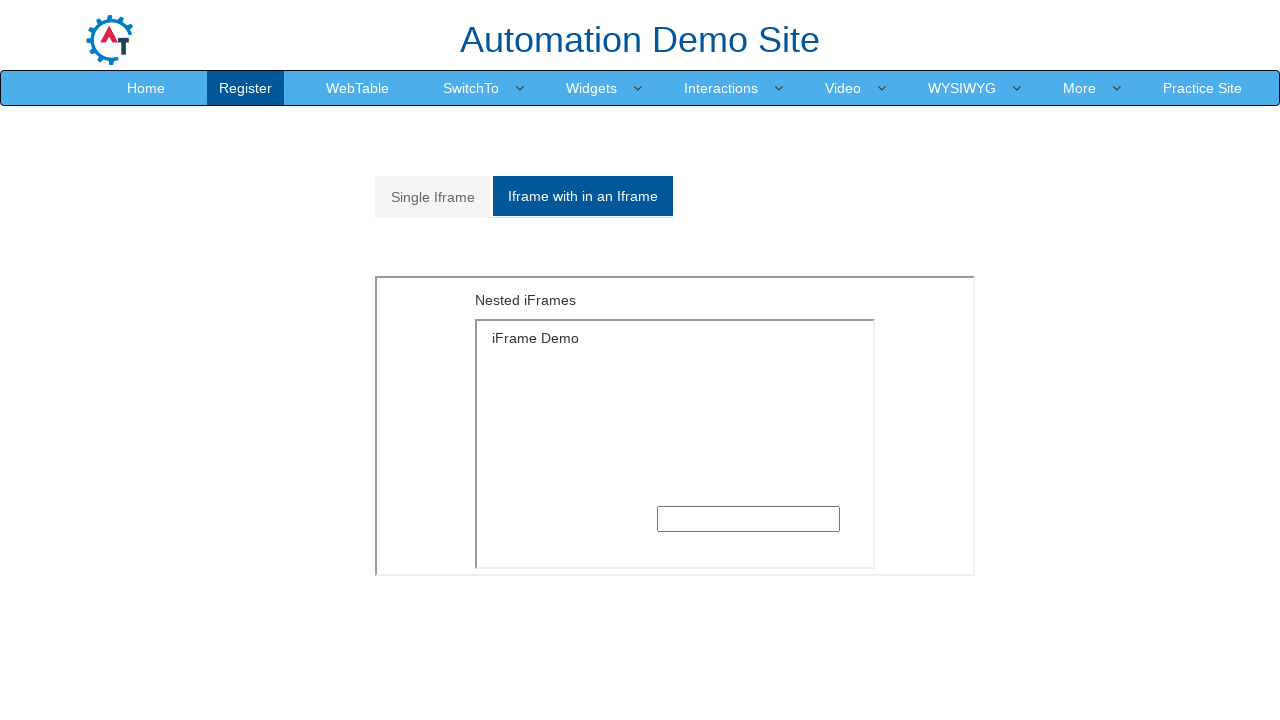

Filled text input in nested iframe with 'ABINESH' on xpath=//iframe[@src='MultipleFrames.html'] >> internal:control=enter-frame >> xp
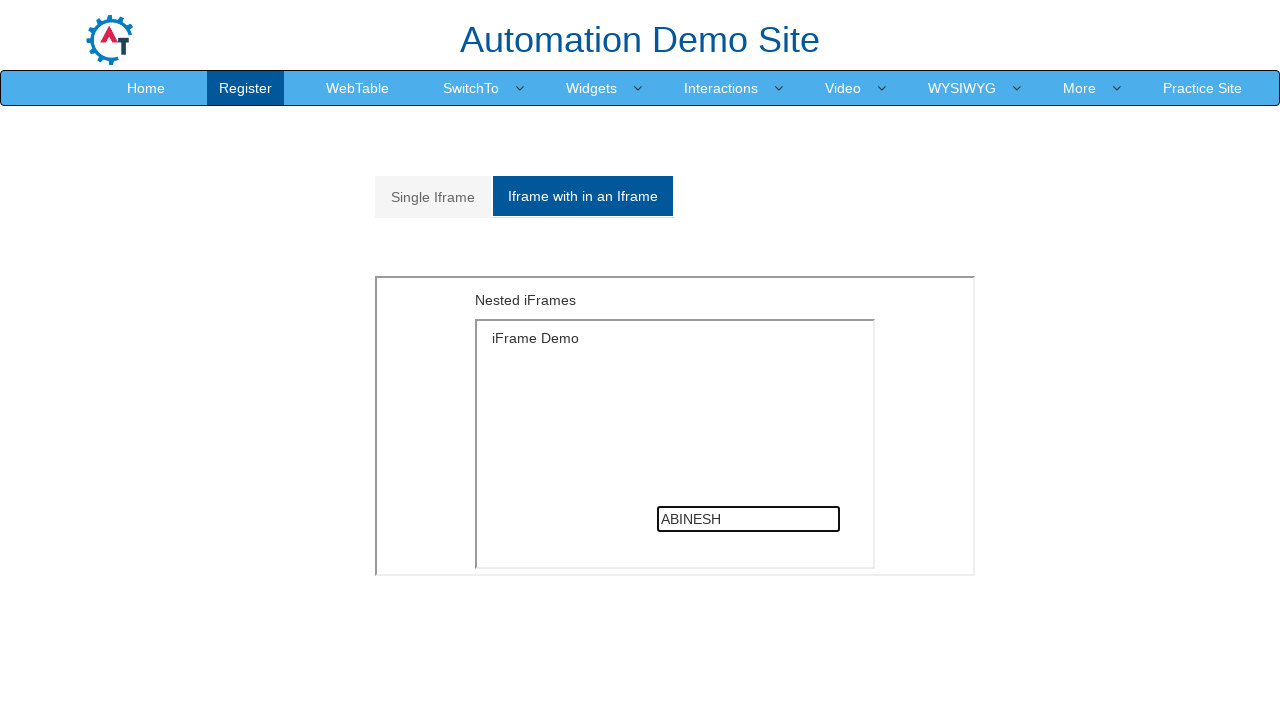

Clicked back on single frame tab at (433, 197) on (//a[@class='analystic'])[1]
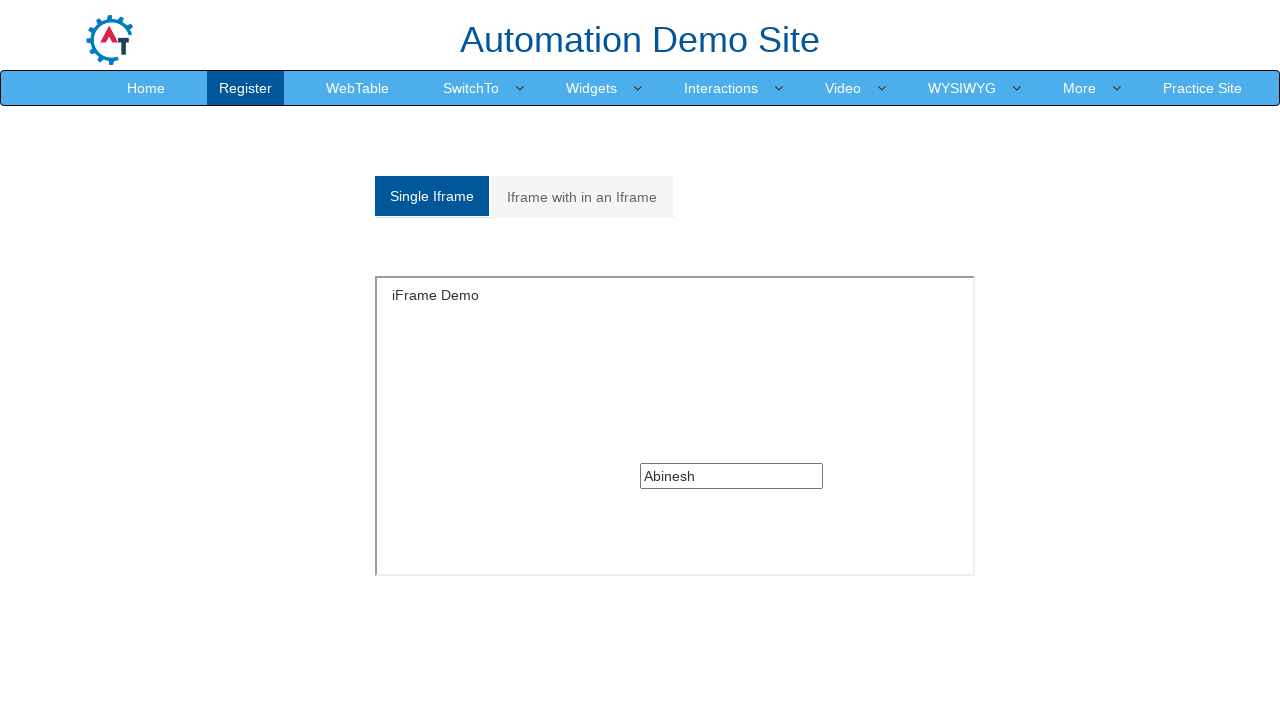

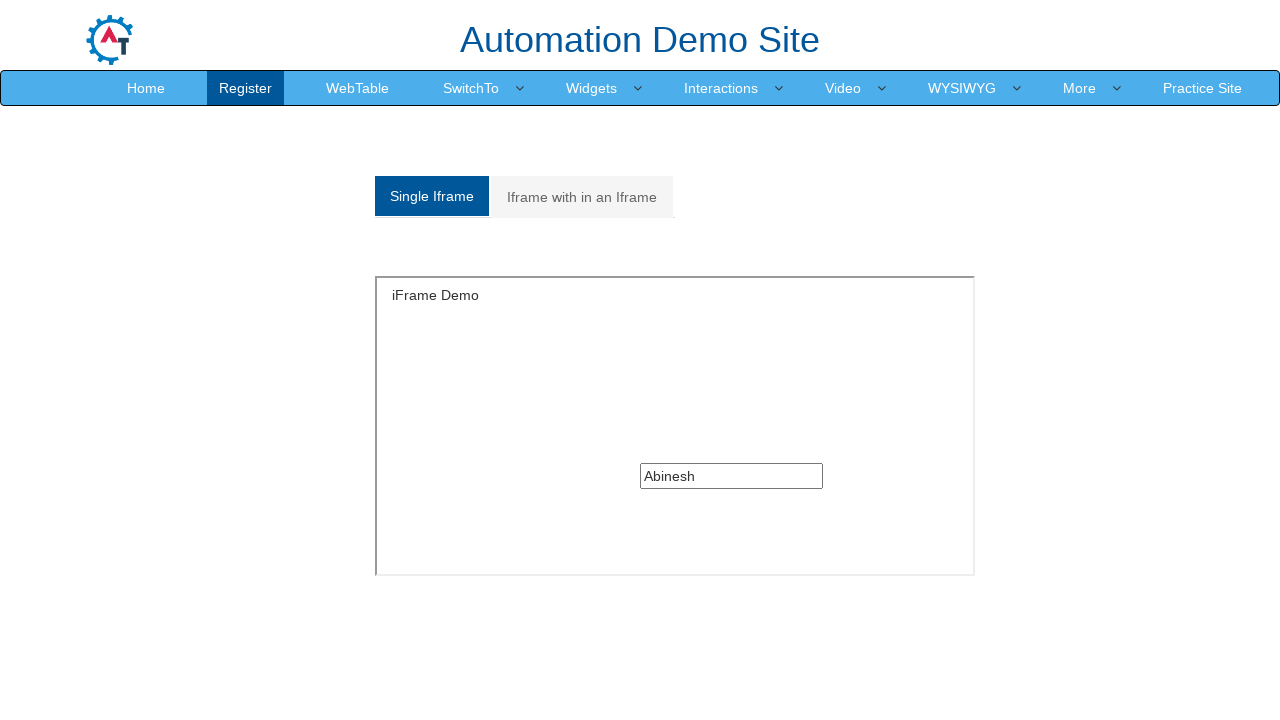